Tests the jQuery UI datepicker widget by switching to the iframe and clicking on the datepicker input to open it

Starting URL: https://jqueryui.com/datepicker/

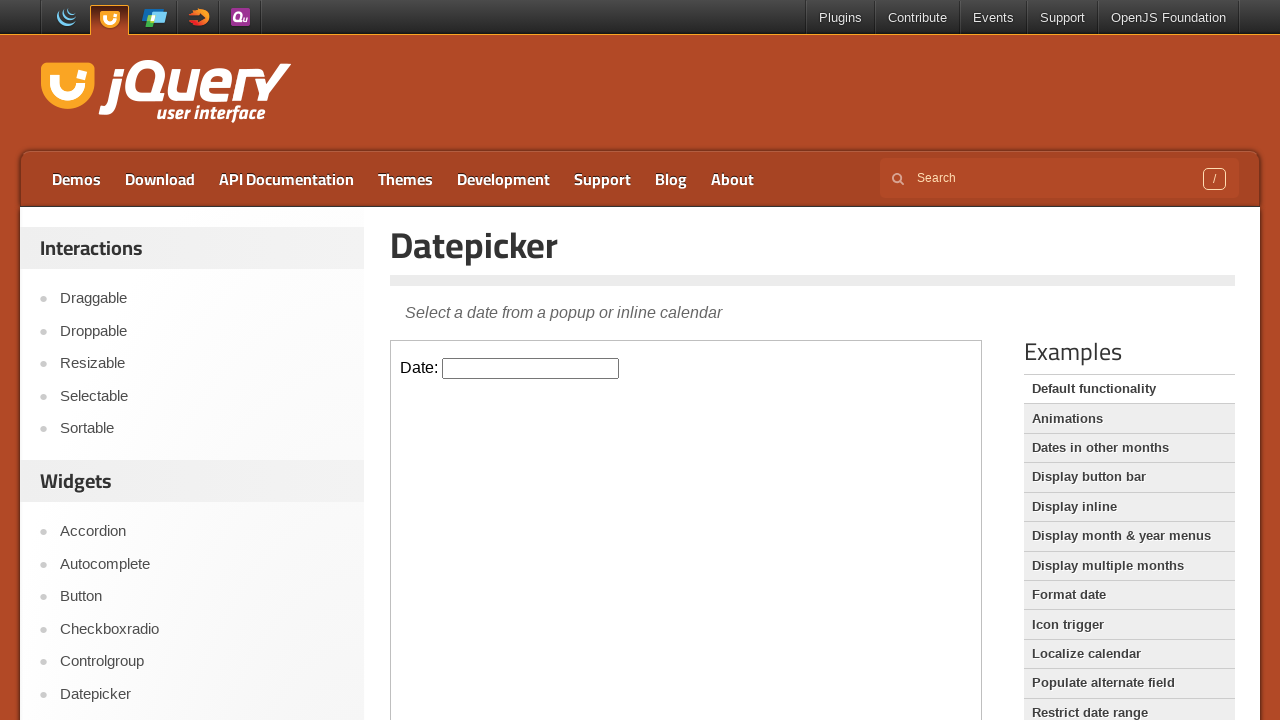

Located the demo iframe
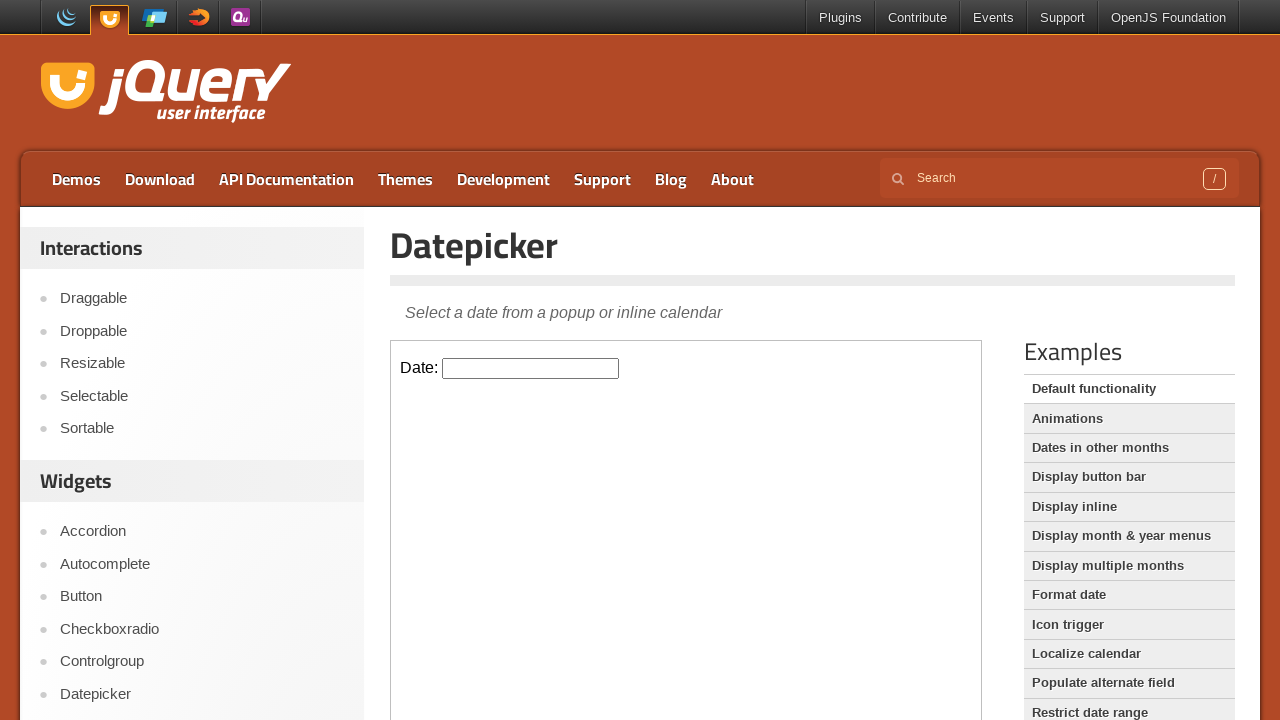

Clicked on the datepicker input field to open the calendar at (531, 368) on iframe.demo-frame >> internal:control=enter-frame >> #datepicker
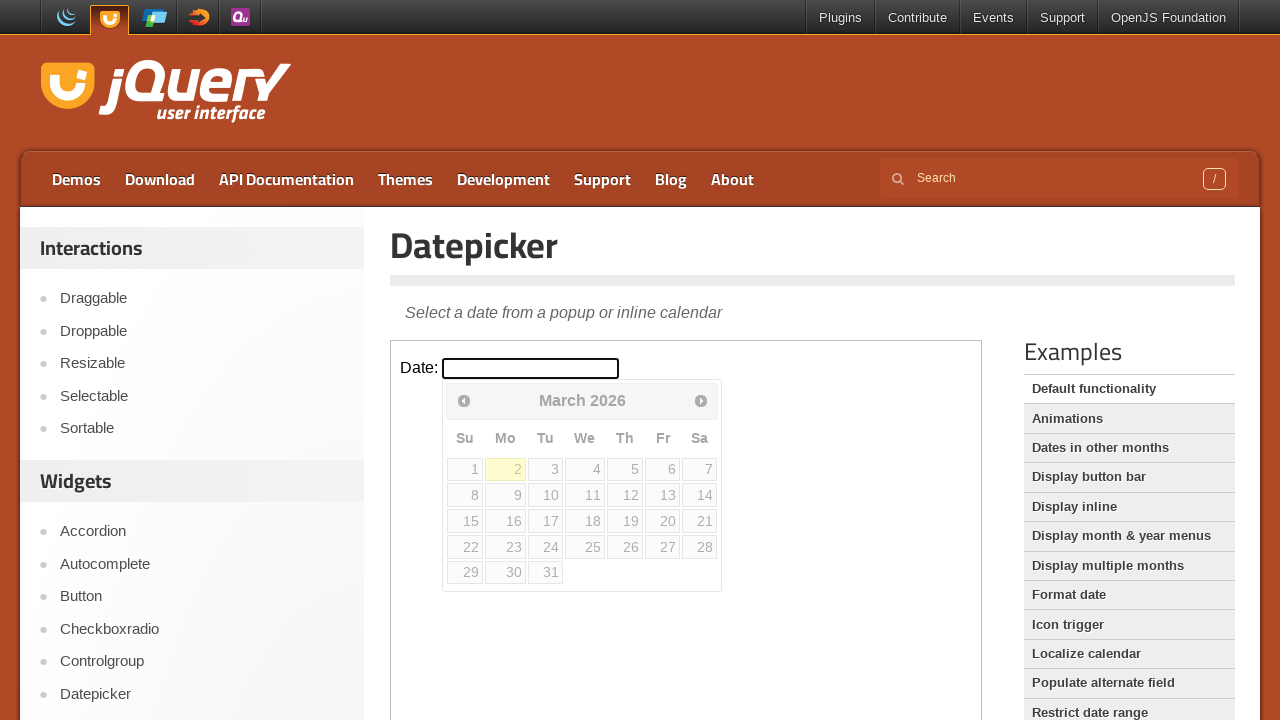

Datepicker calendar widget appeared
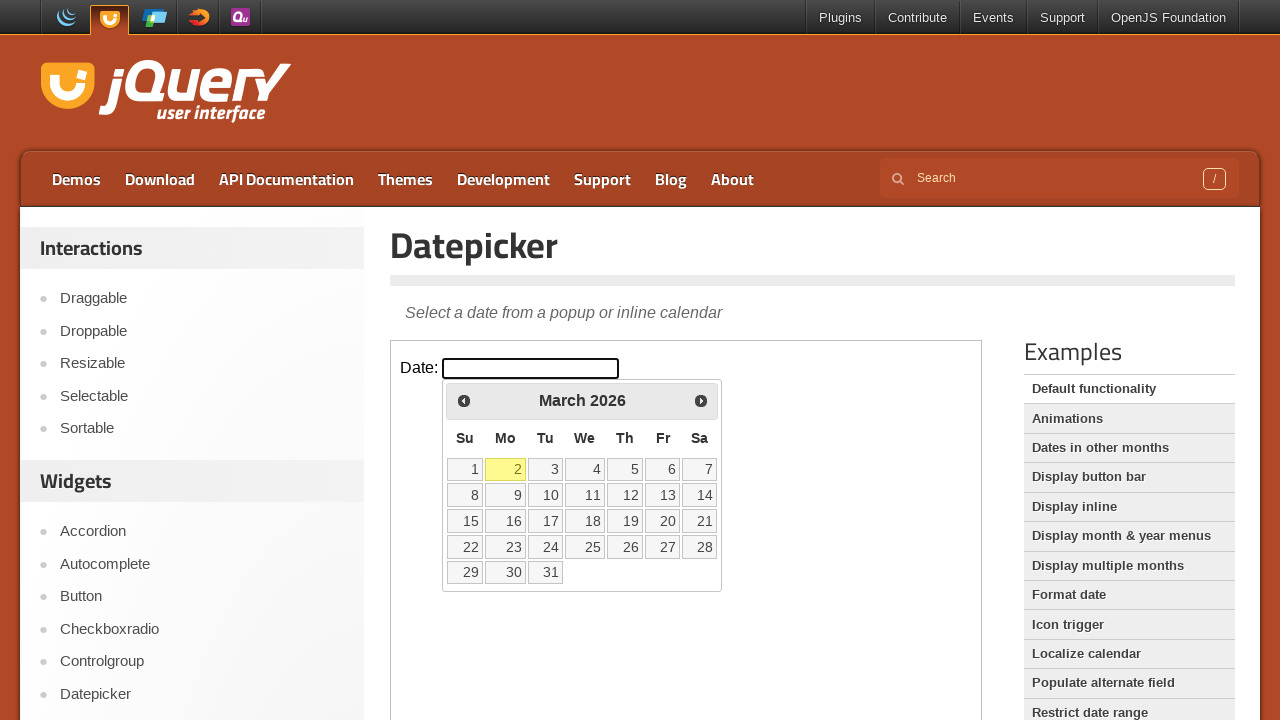

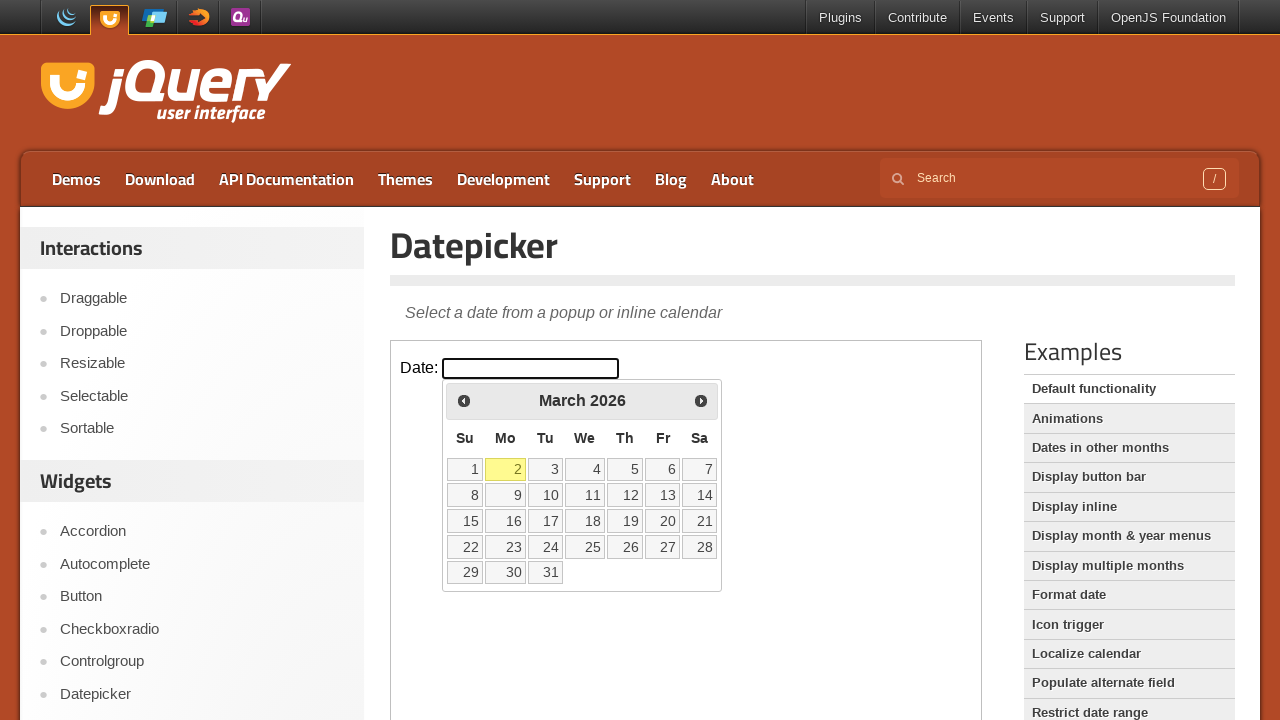